Tests window resizing and scrolling functionality on Bilibili website by adjusting window size and scrolling in different directions

Starting URL: https://www.bilibili.com/?spm_id_from=333.874.0.0

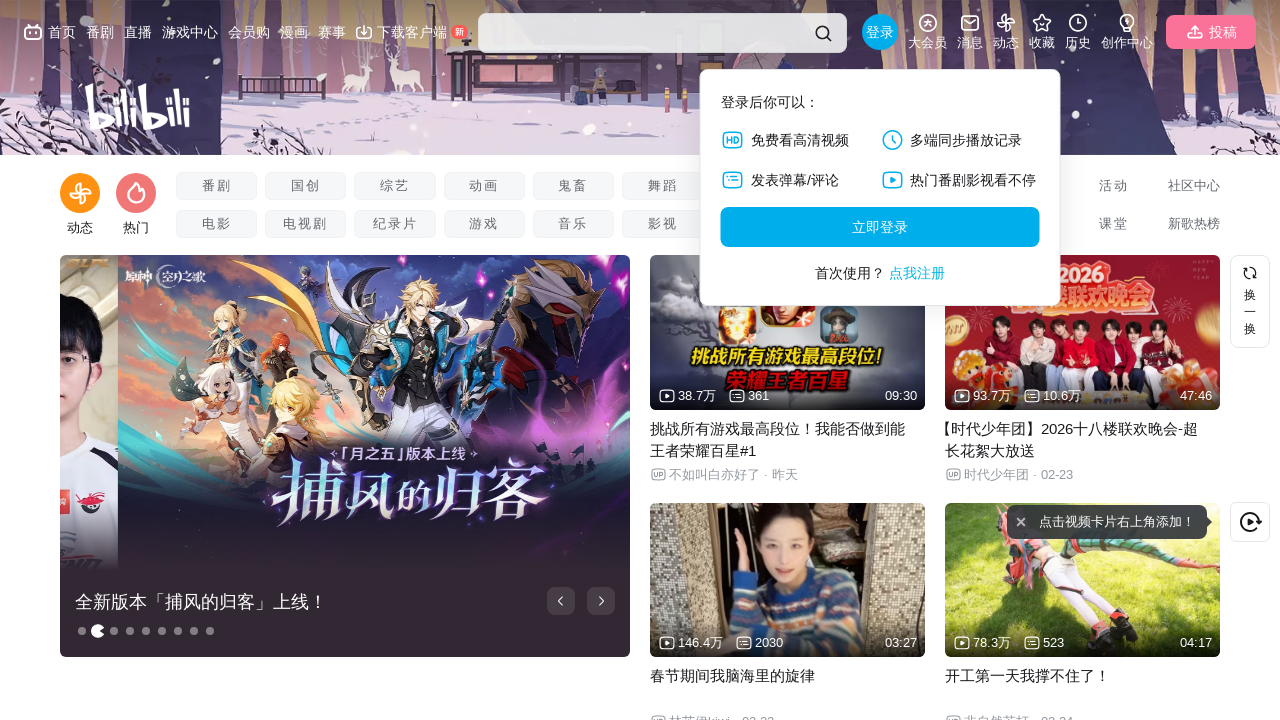

Retrieved original viewport size
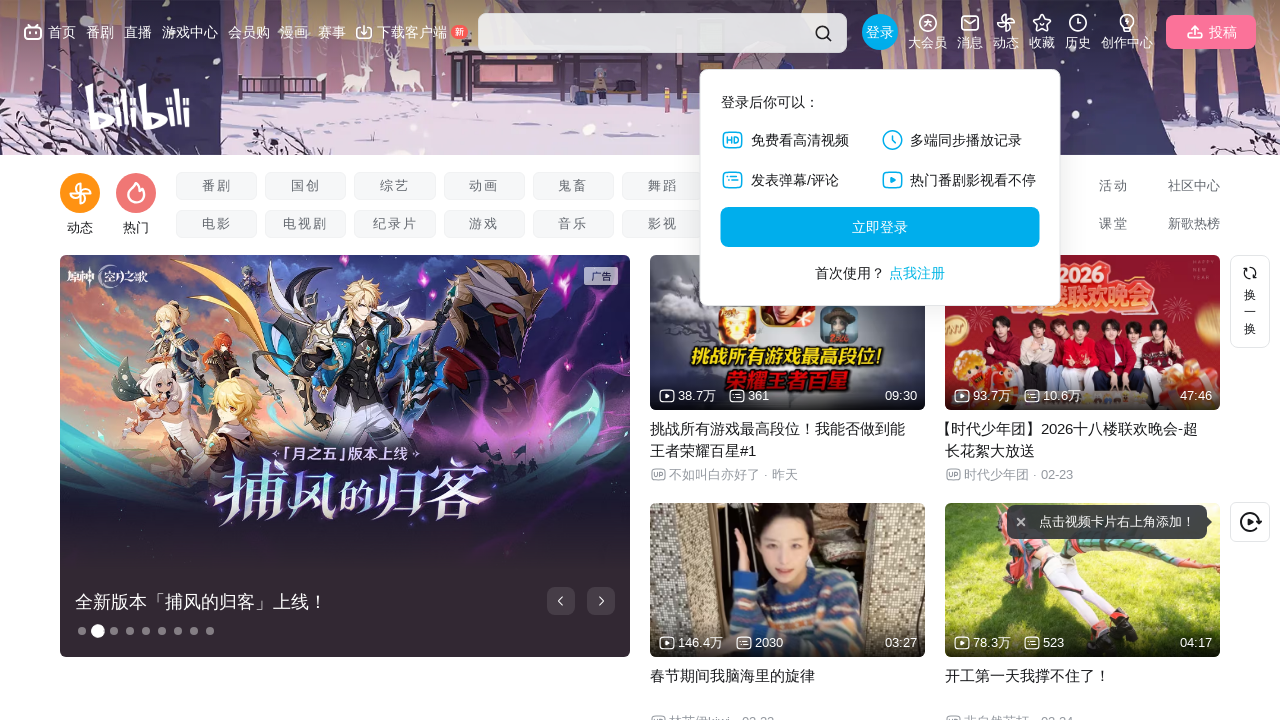

Resized window to half of original size
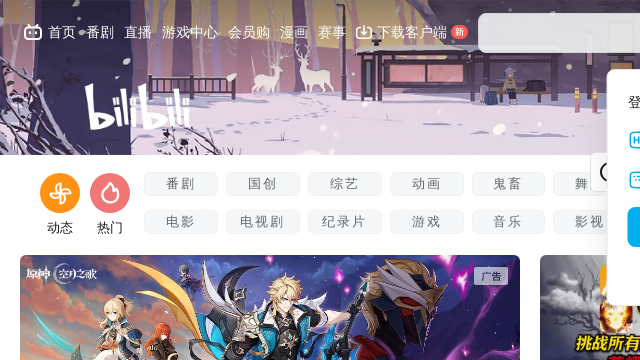

Scrolled down to bottom of page
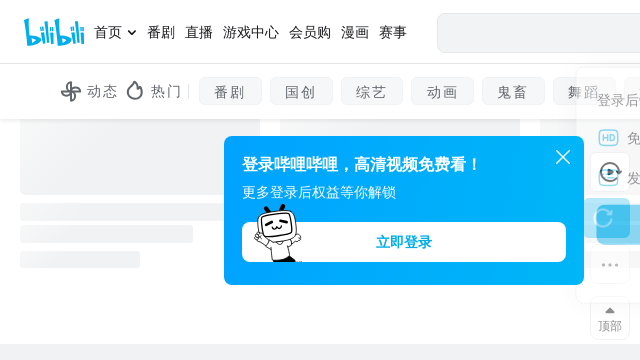

Scrolled back to top of page
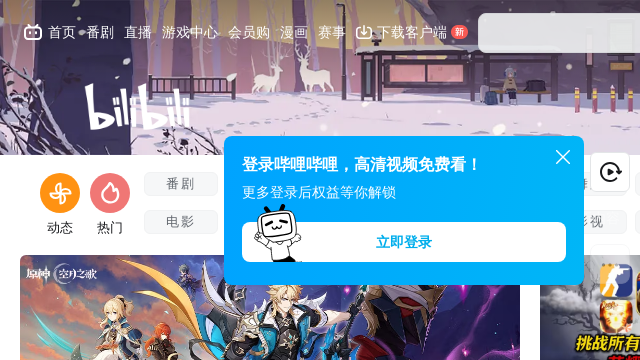

Scrolled to the right
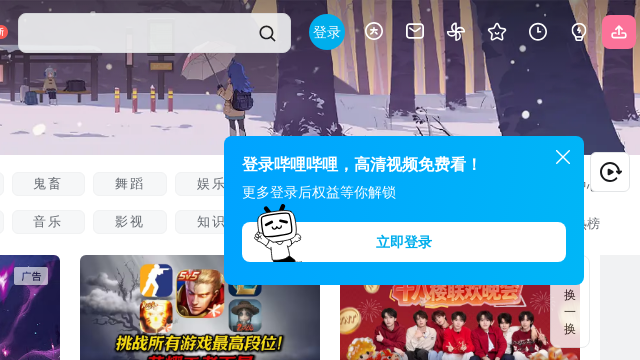

Scrolled back to origin position
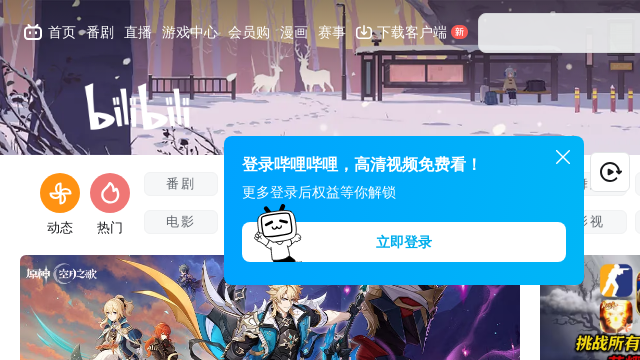

Scrolled to actual bottom of page using document height
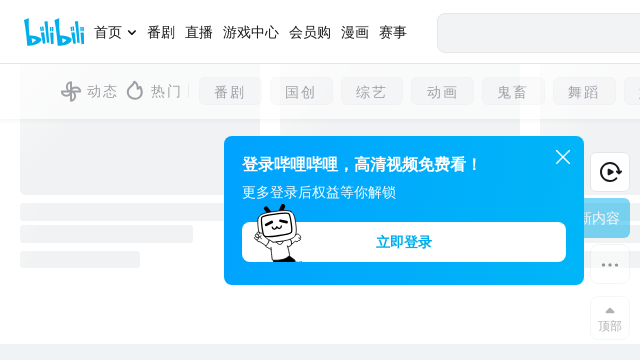

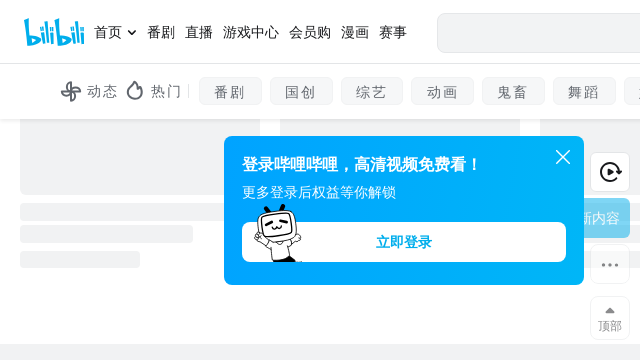